Opens GoDaddy website and validates that the page title and URL match expected values to confirm the correct page has loaded.

Starting URL: https://www.godaddy.com/

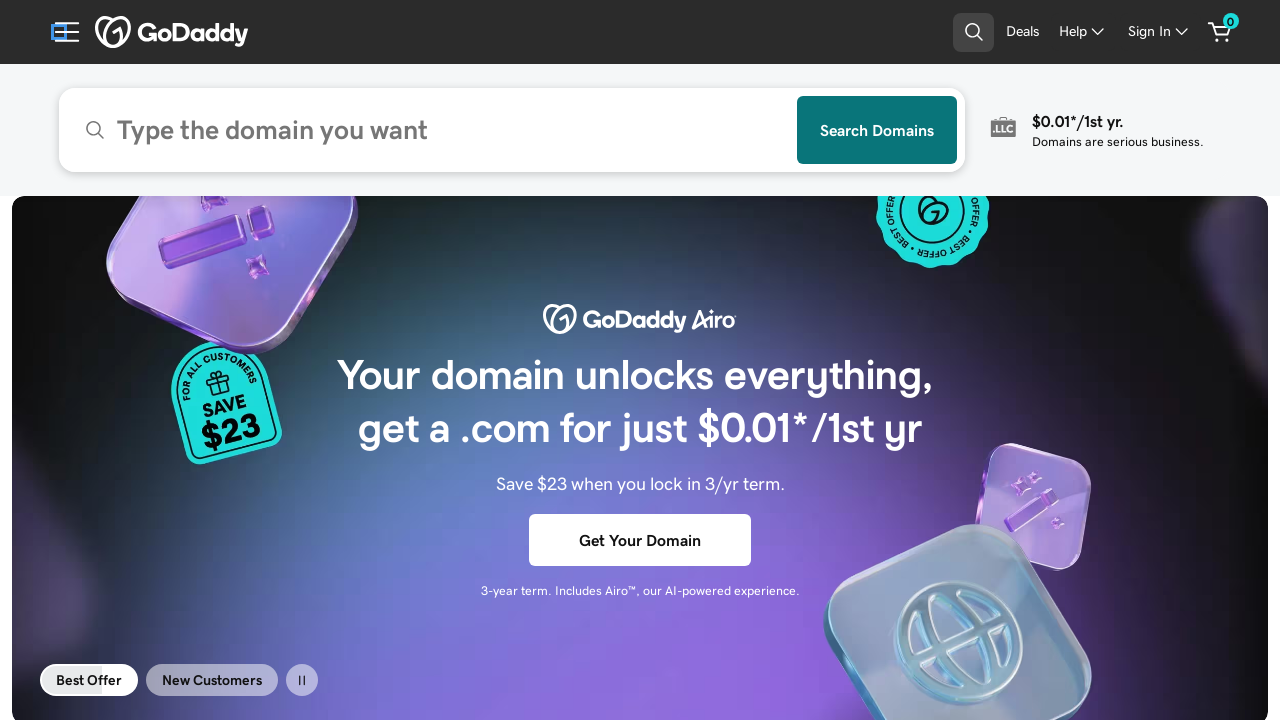

Waited for page to fully load (domcontentloaded state)
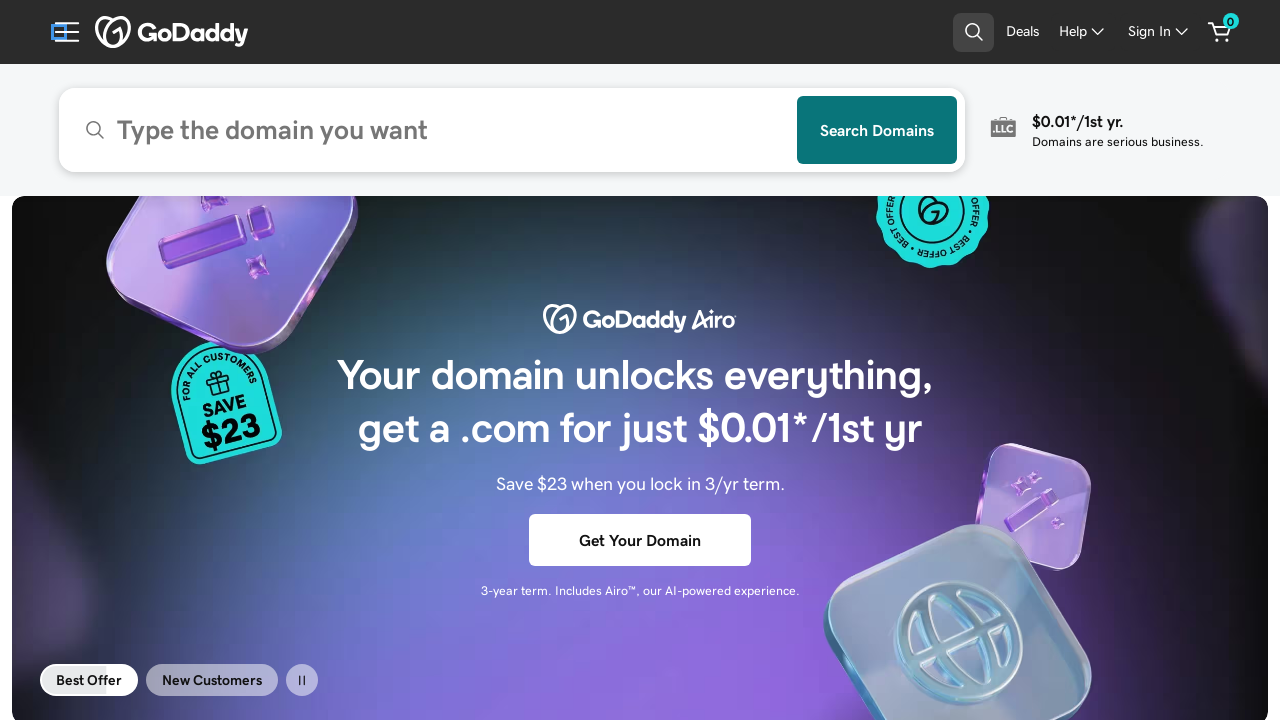

Retrieved page title
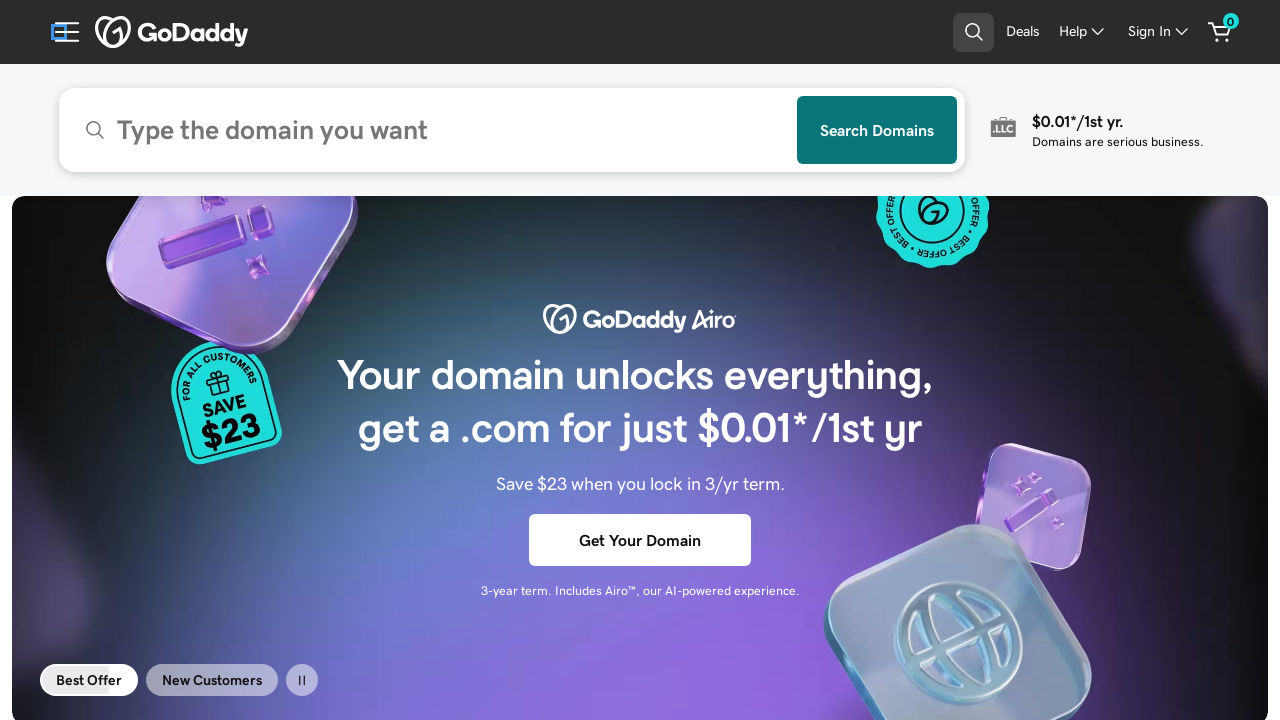

Page title mismatch - Expected: Domain Names, Websites, Hosting & Online Marketing Tools - GoDaddy, Got: GoDaddy Official Site: Get a Domain & Launch Your Website.
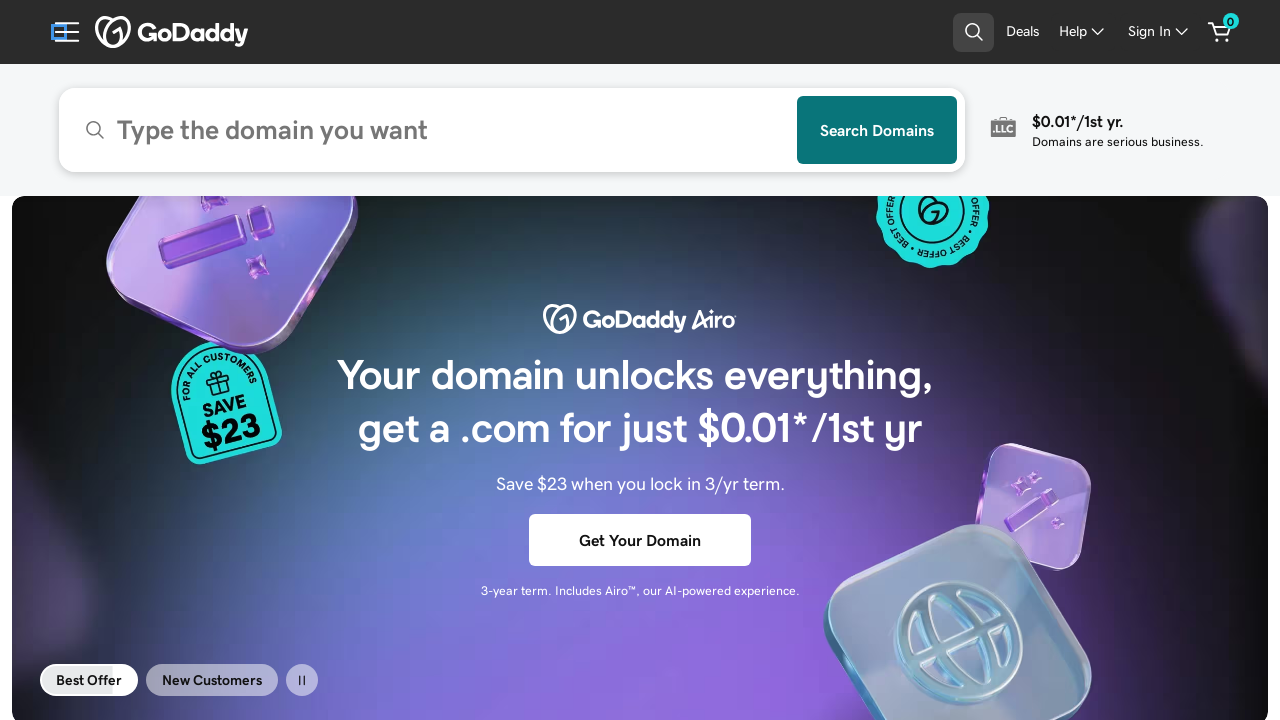

Retrieved current page URL
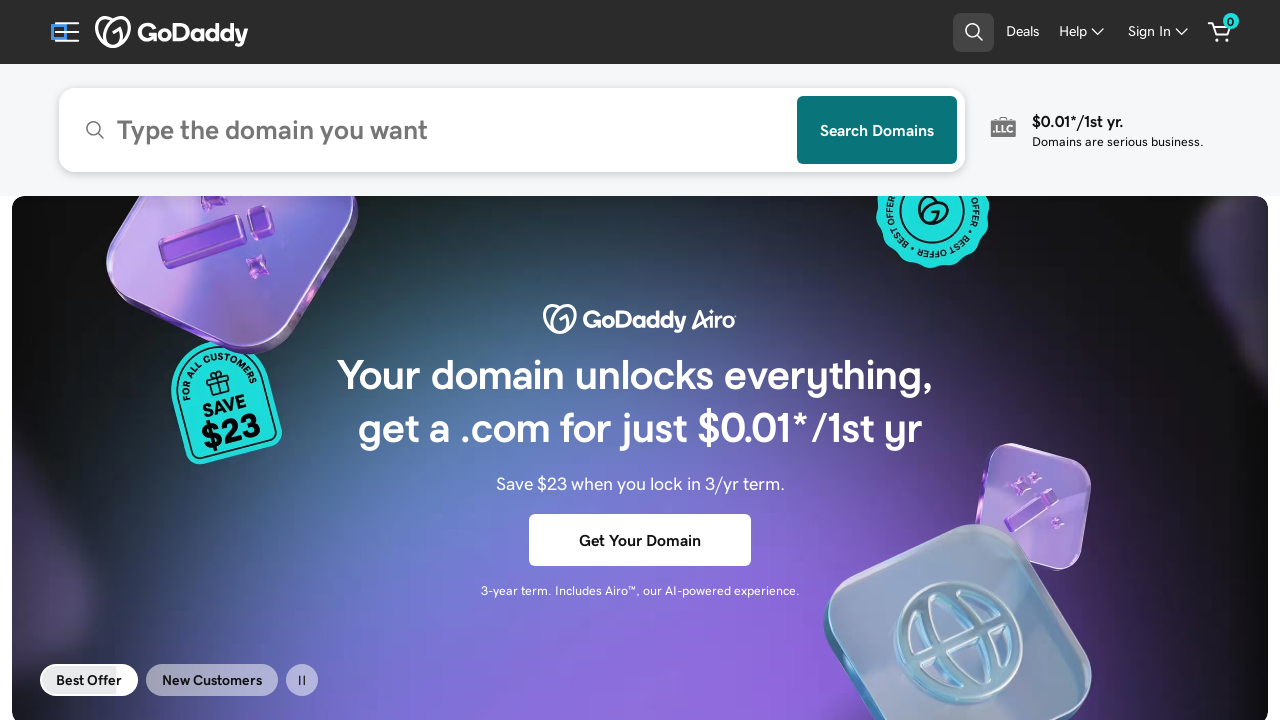

Page URL matches expected value
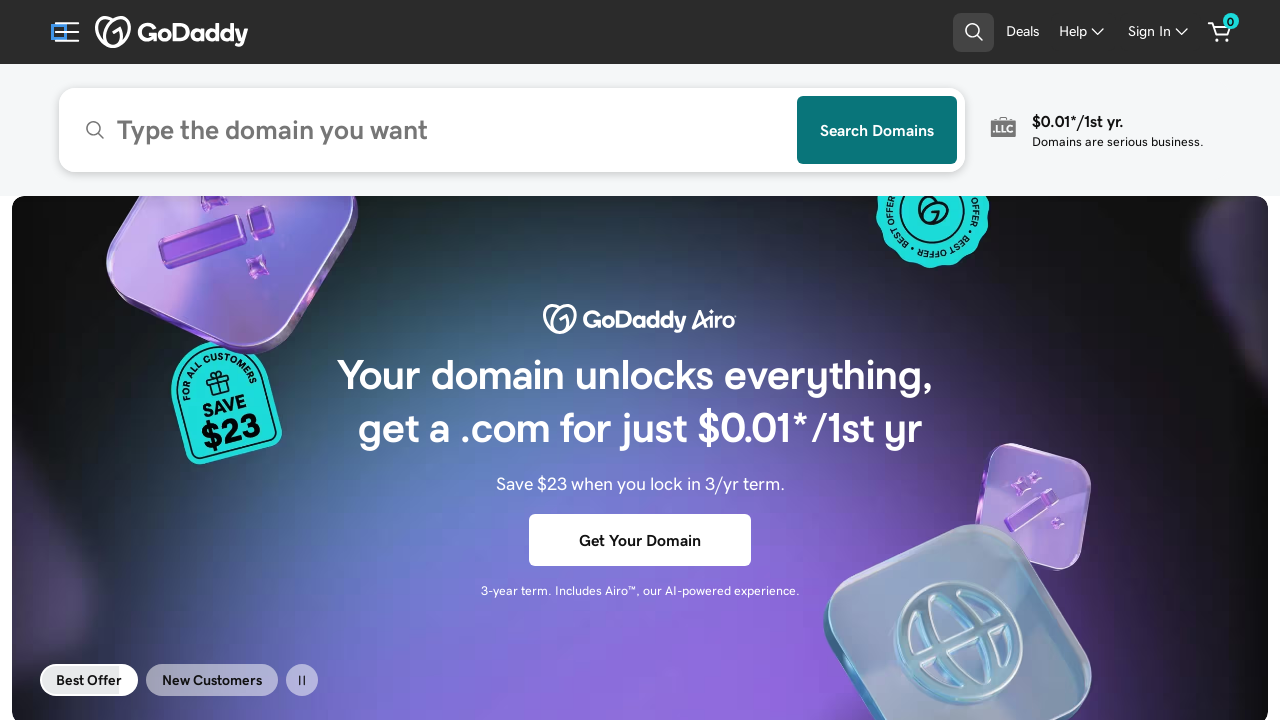

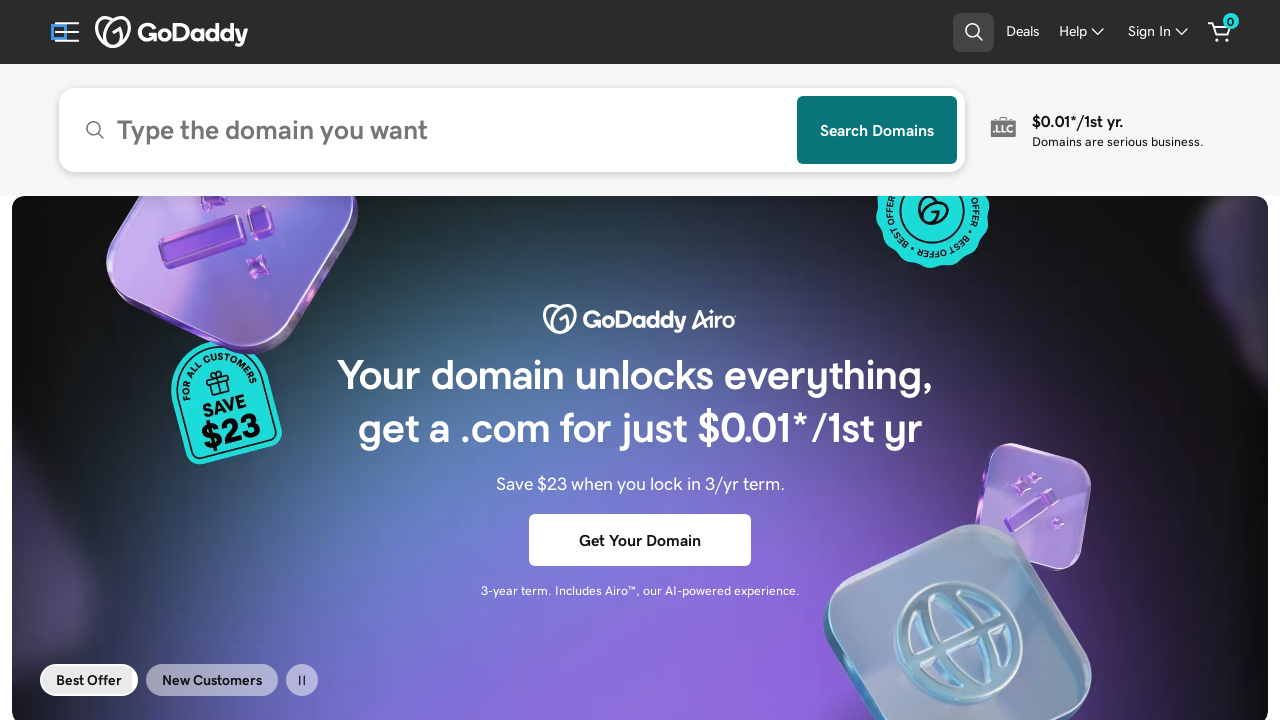